Tests text input functionality by typing text into a textarea element

Starting URL: https://seleniumbase.io/demo_page

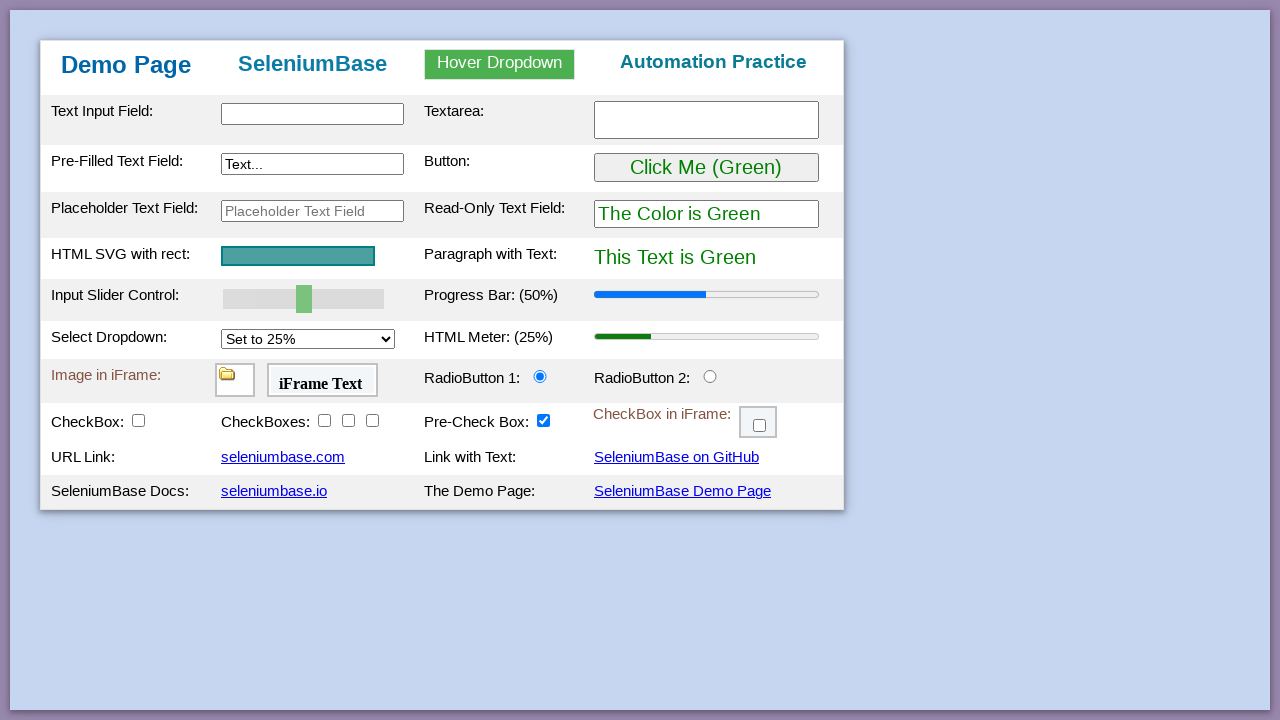

Filled textarea with 'Caso Input' text on #myTextarea
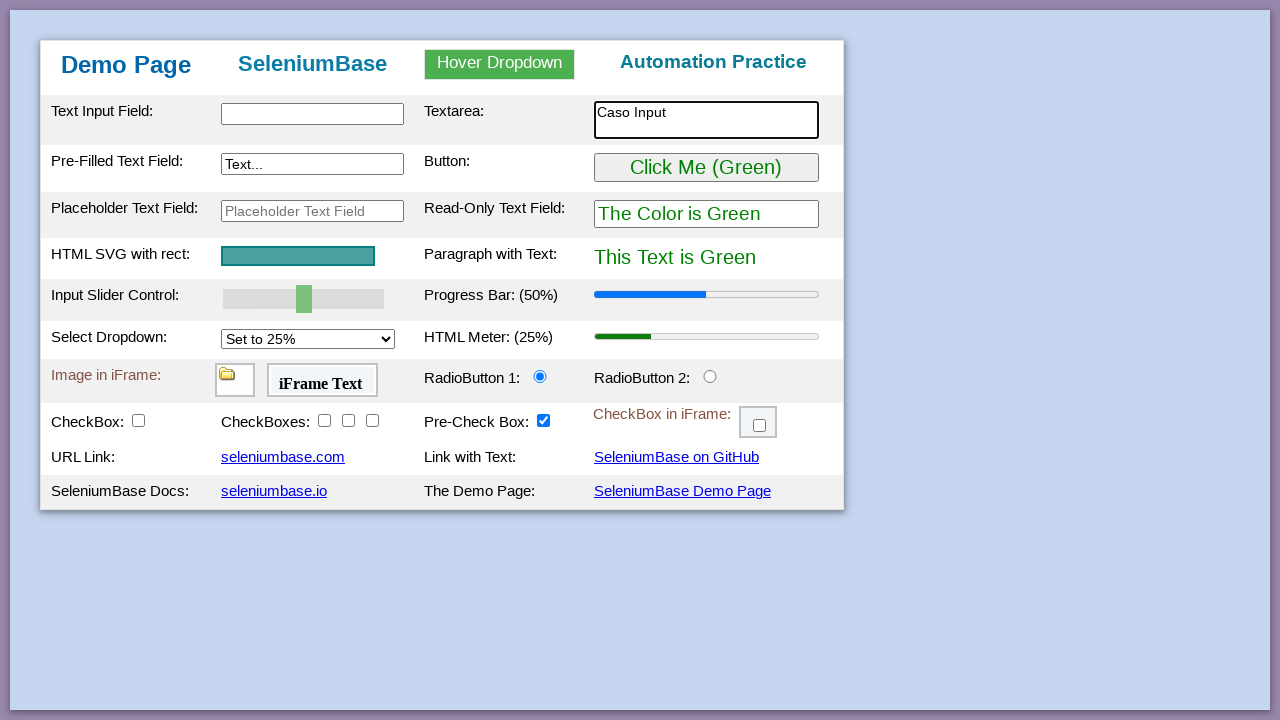

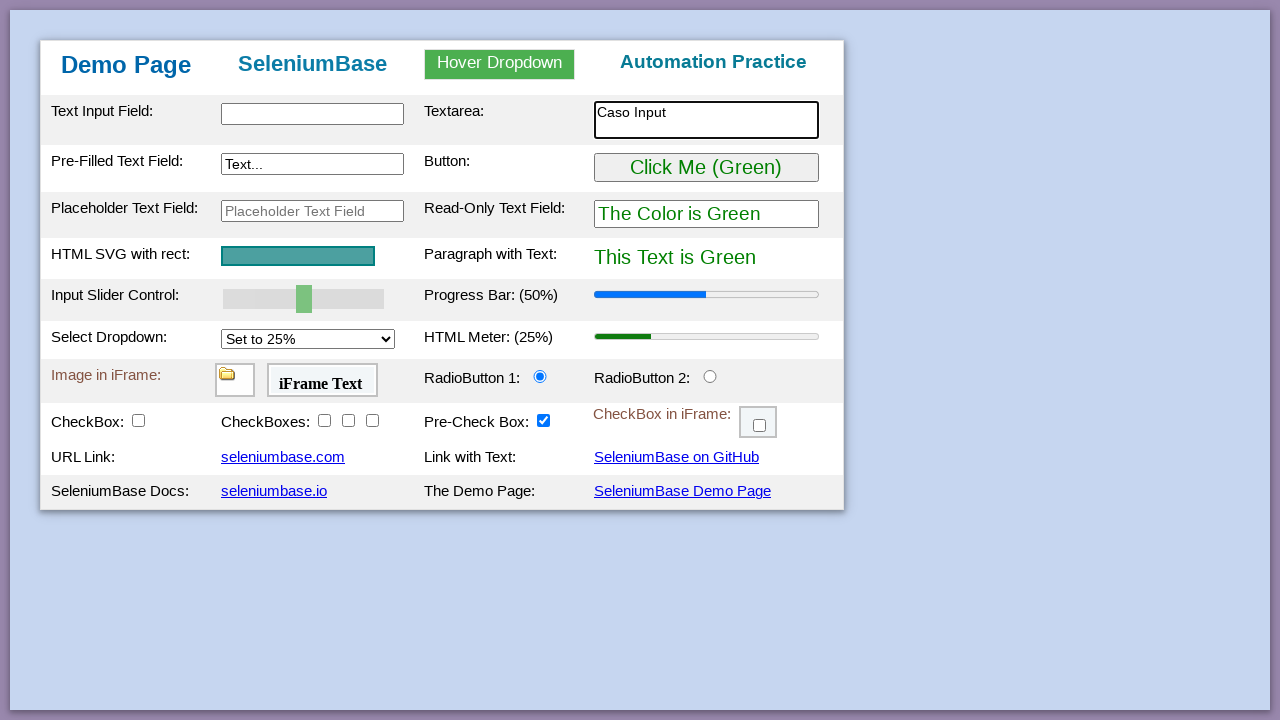